Tests JavaScript alert handling by triggering a prompt alert and accepting it

Starting URL: https://the-internet.herokuapp.com/javascript_alerts

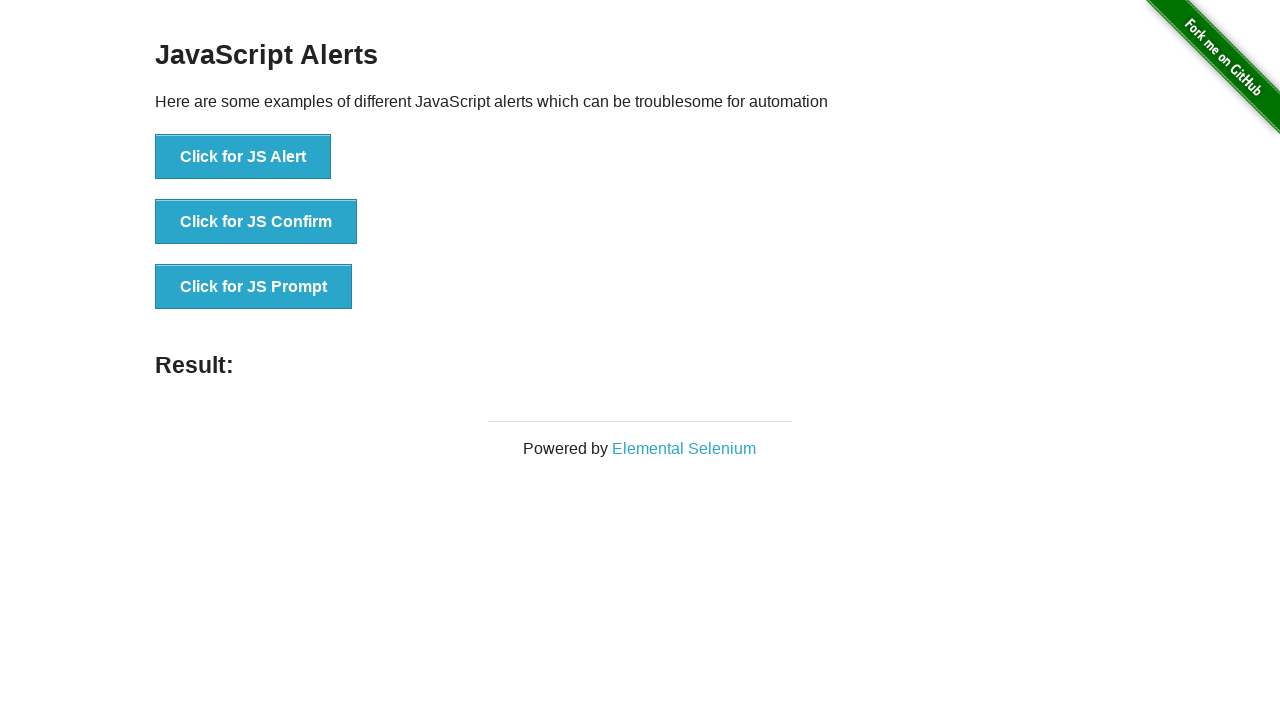

Clicked button to trigger JS Prompt alert at (254, 287) on xpath=//button[normalize-space()='Click for JS Prompt']
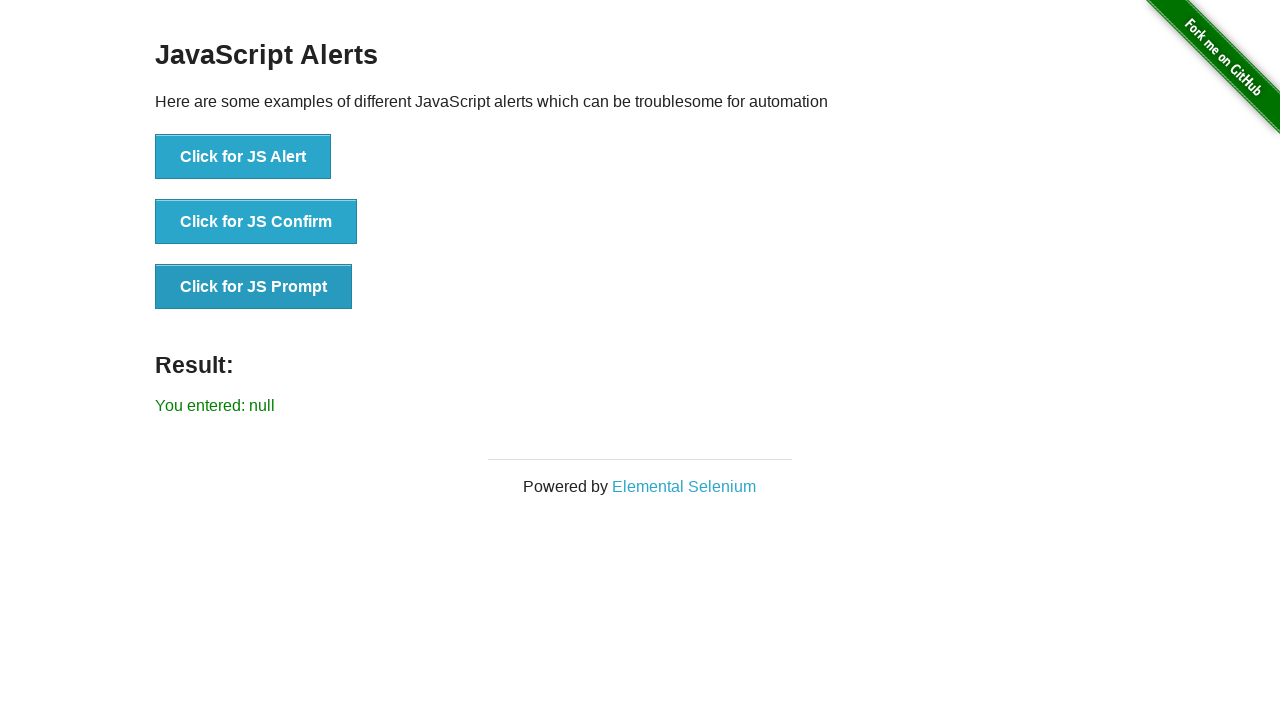

Set up dialog handler to accept prompt with 'test input'
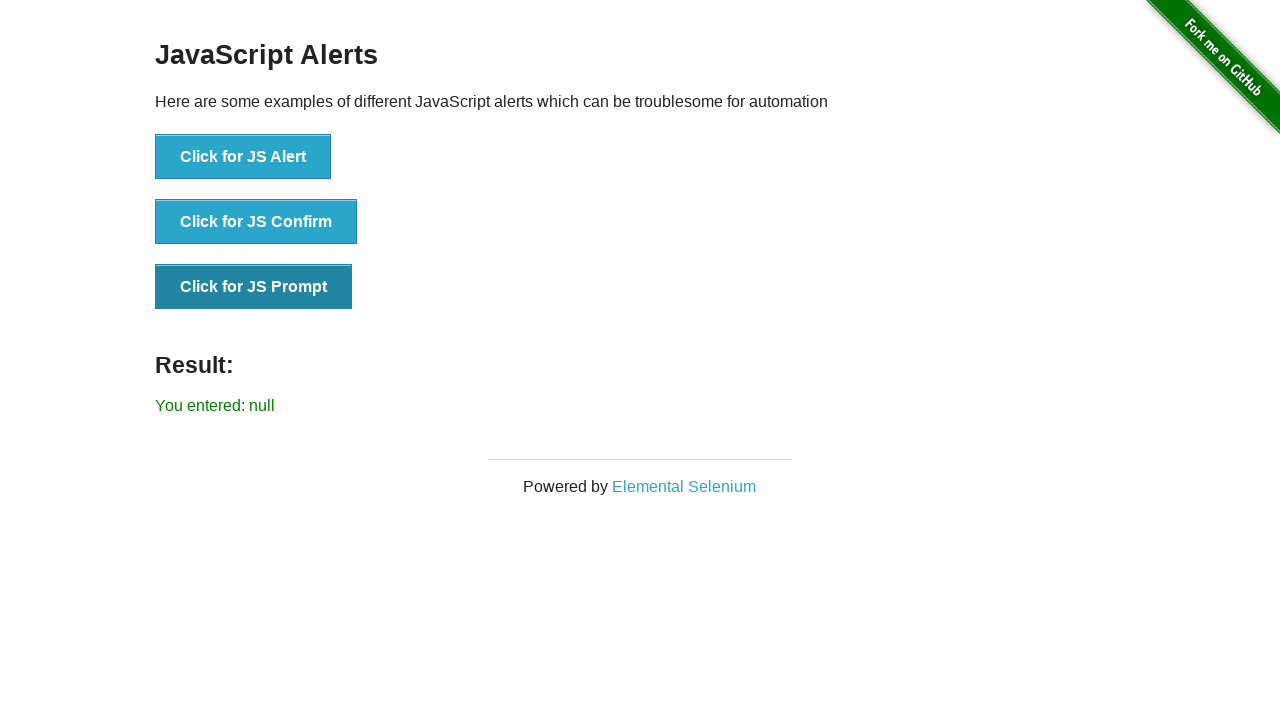

Waited 1000ms to ensure prompt dialog was handled
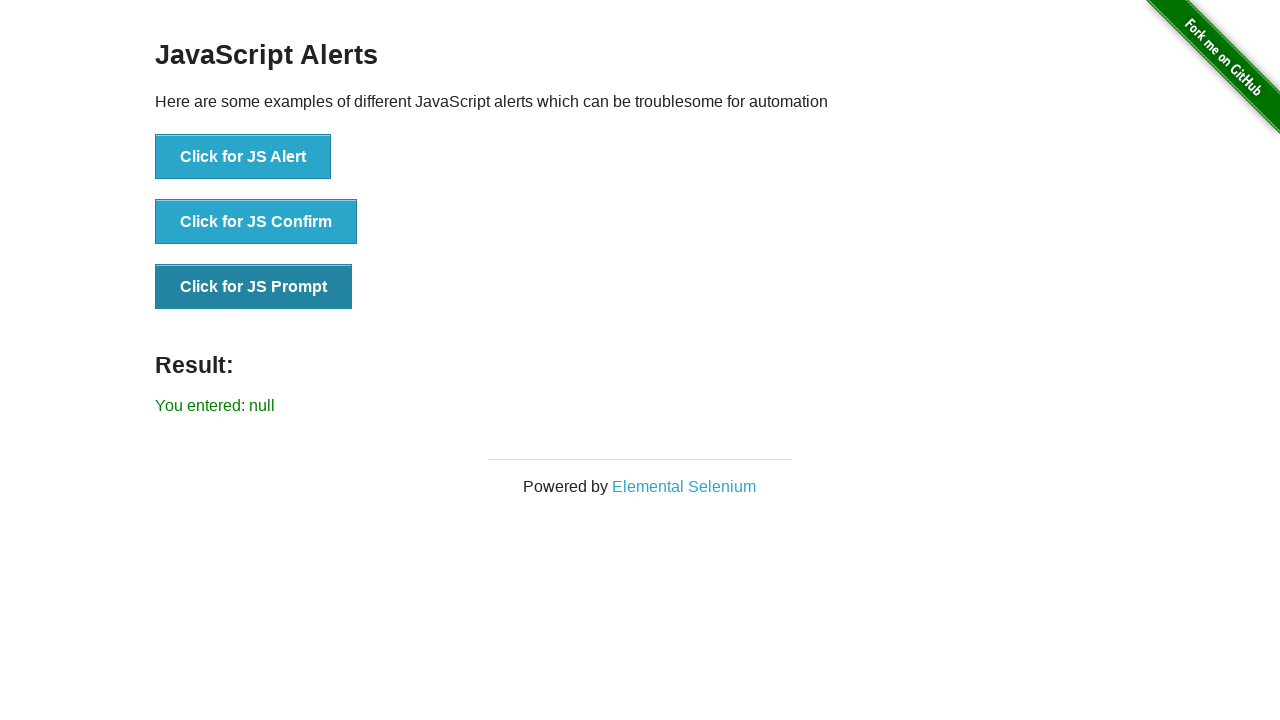

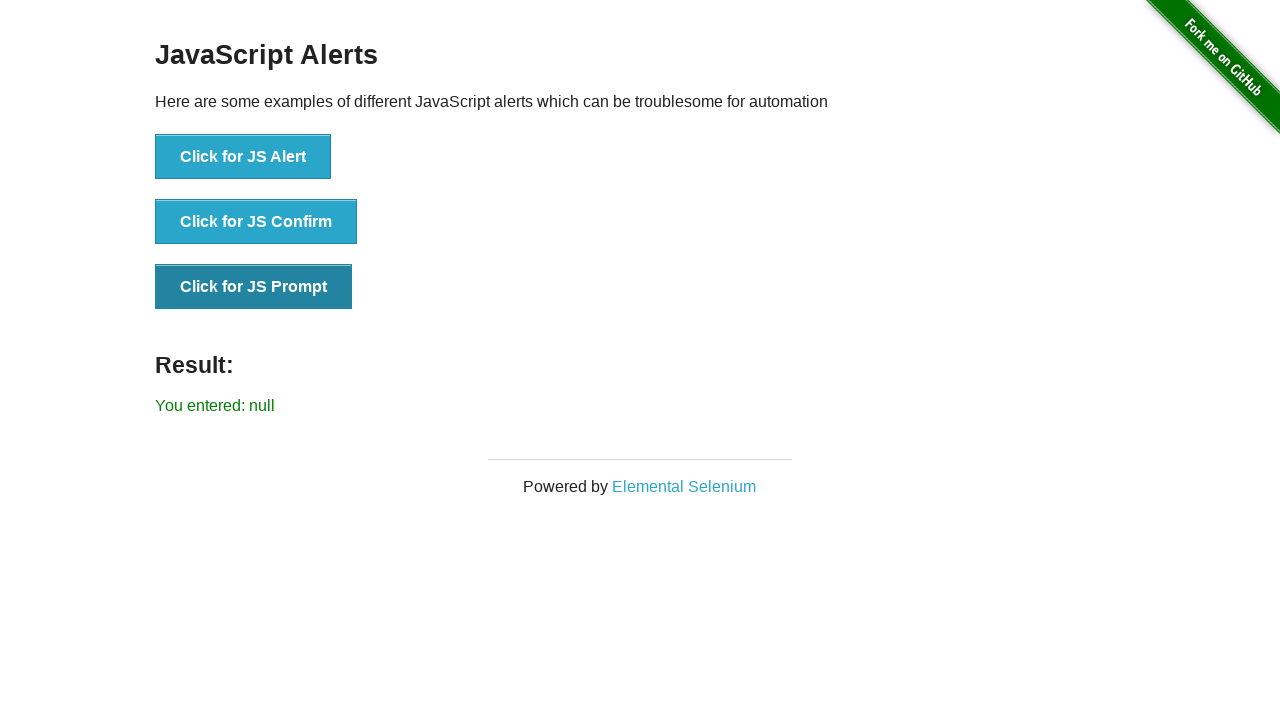